Tests the sorting functionality of a vegetable offers table by clicking on the column header and verifying the items are sorted alphabetically, then searches through paginated results to find "Rice" item.

Starting URL: https://rahulshettyacademy.com/seleniumPractise/#/offers

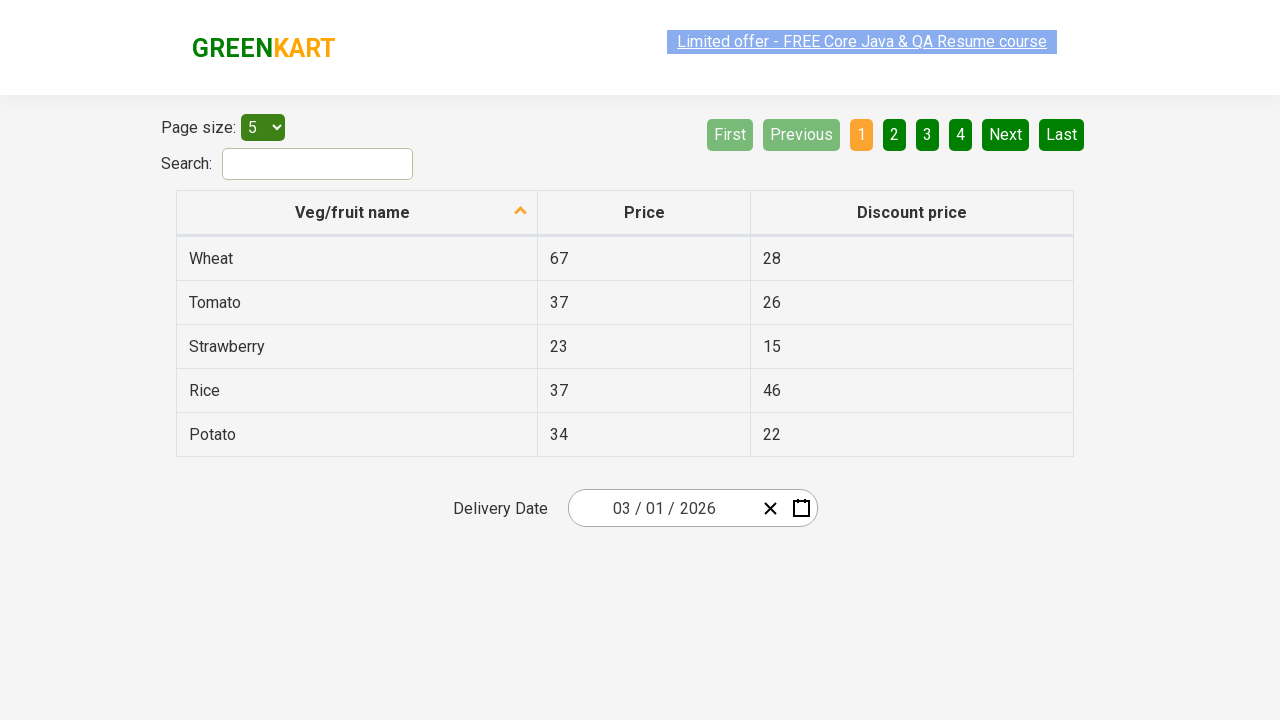

Clicked first column header to sort vegetable table at (357, 213) on xpath=//tr/th[1]
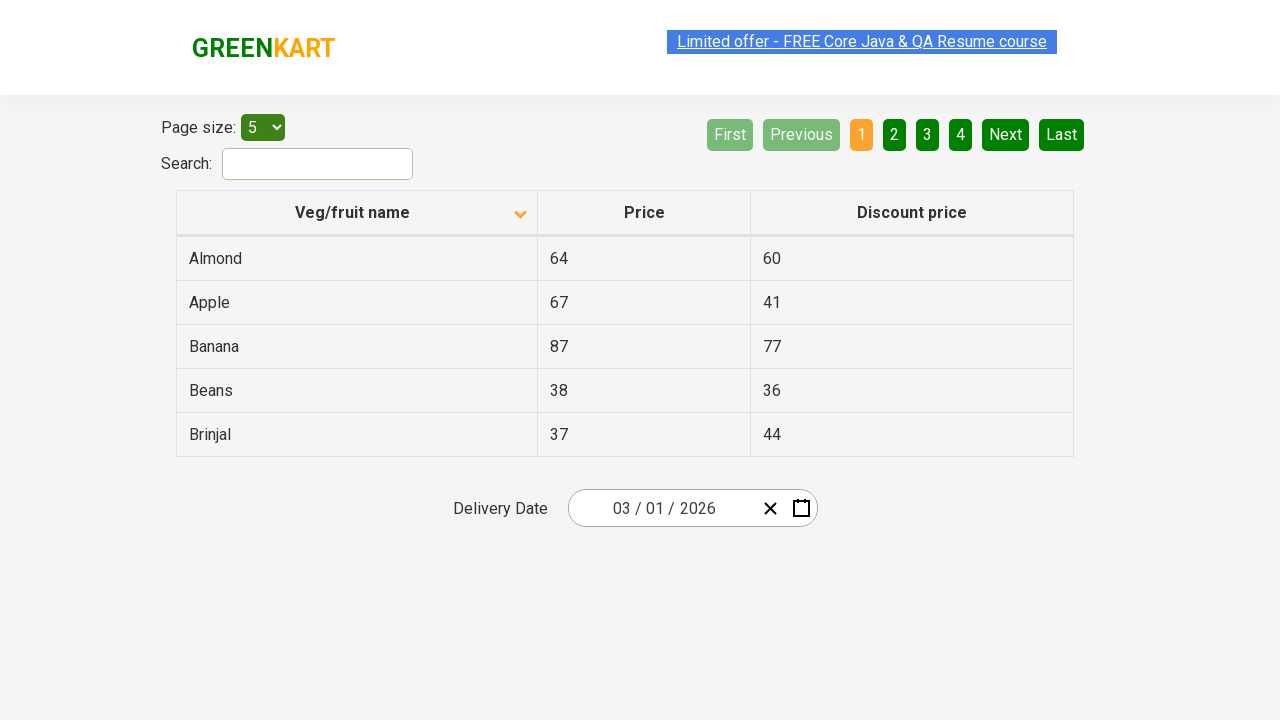

Table rows loaded and visible
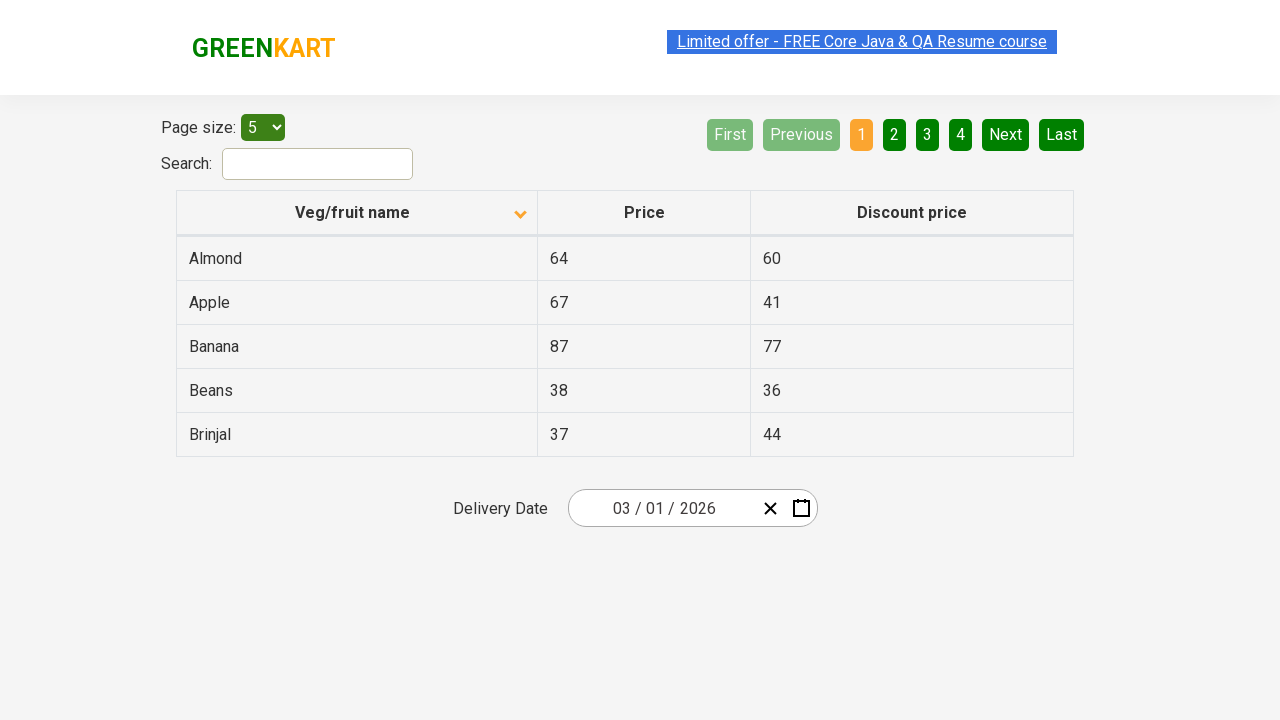

Retrieved 5 vegetable names from first column
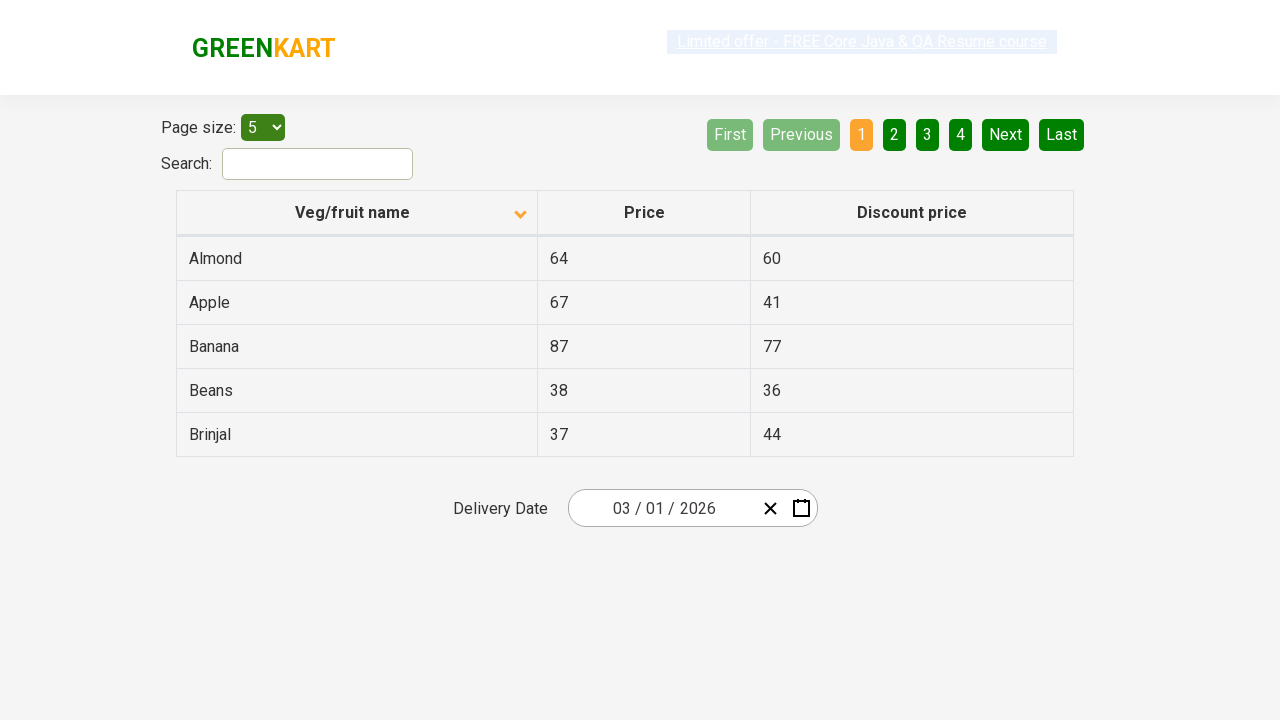

Verified that vegetable list is sorted alphabetically
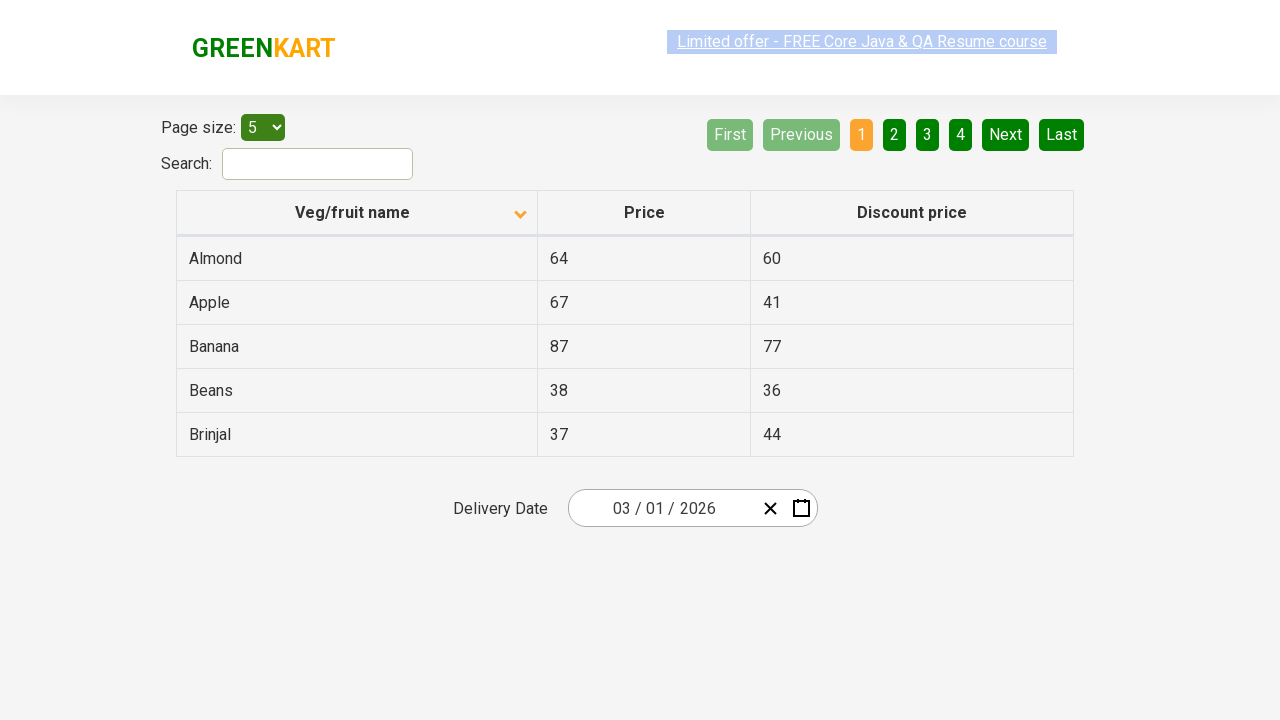

Clicked Next button to navigate to next page at (1006, 134) on a[aria-label='Next']
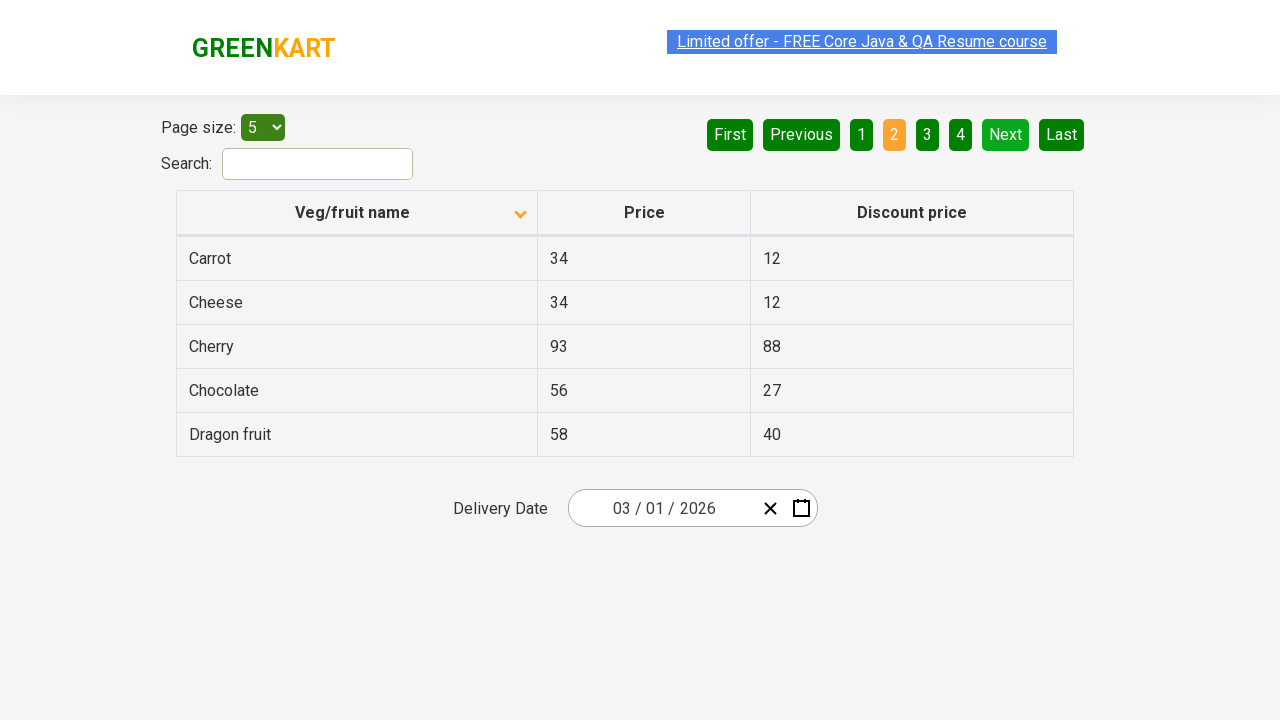

Waited for page transition to complete
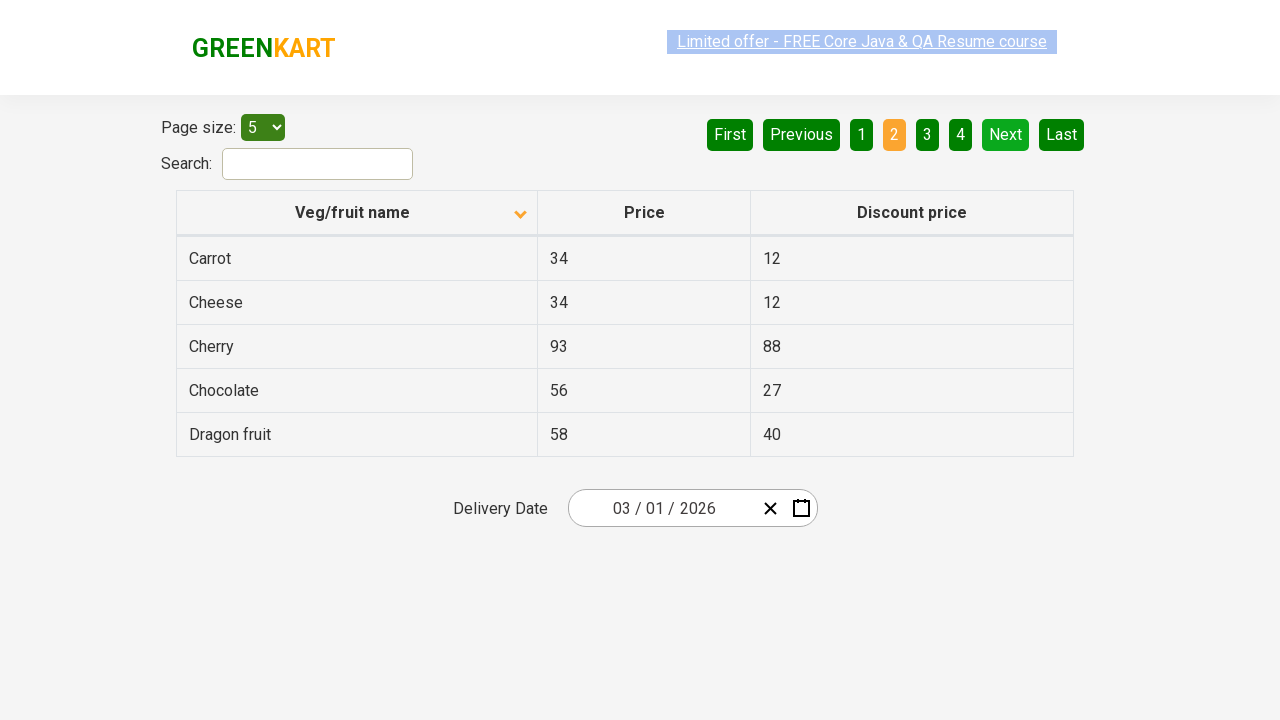

Clicked Next button to navigate to next page at (1006, 134) on a[aria-label='Next']
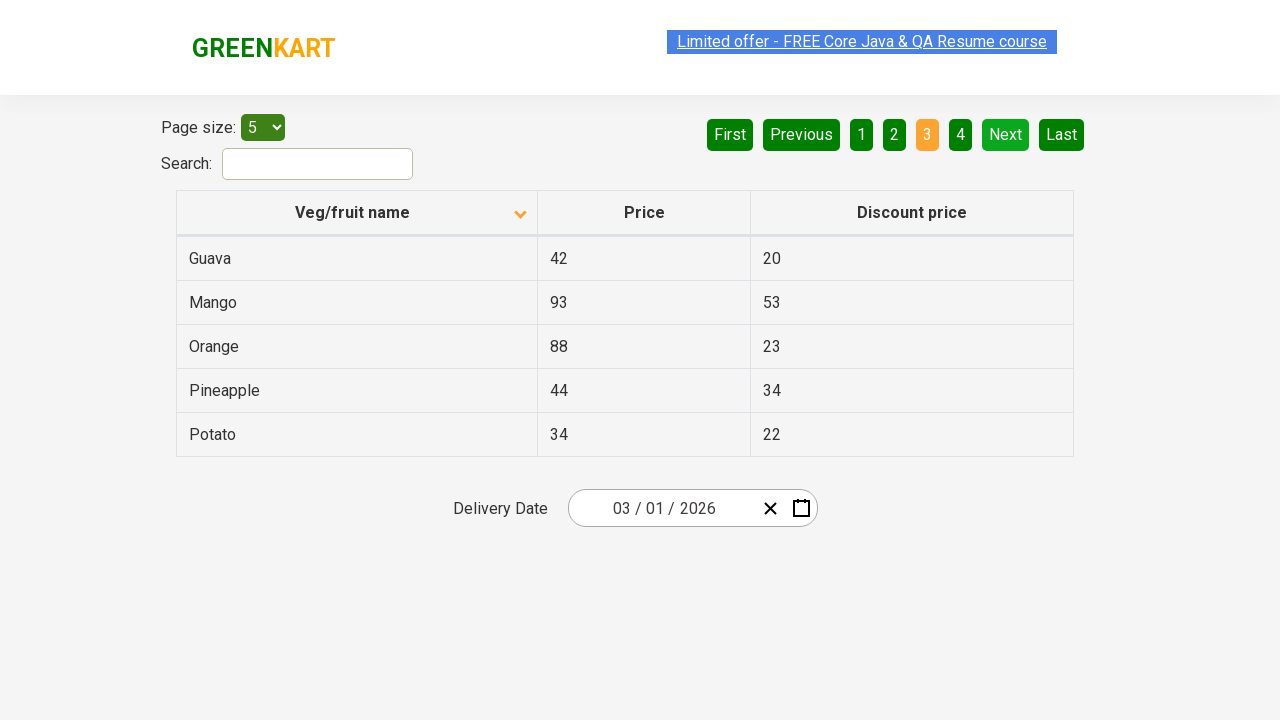

Waited for page transition to complete
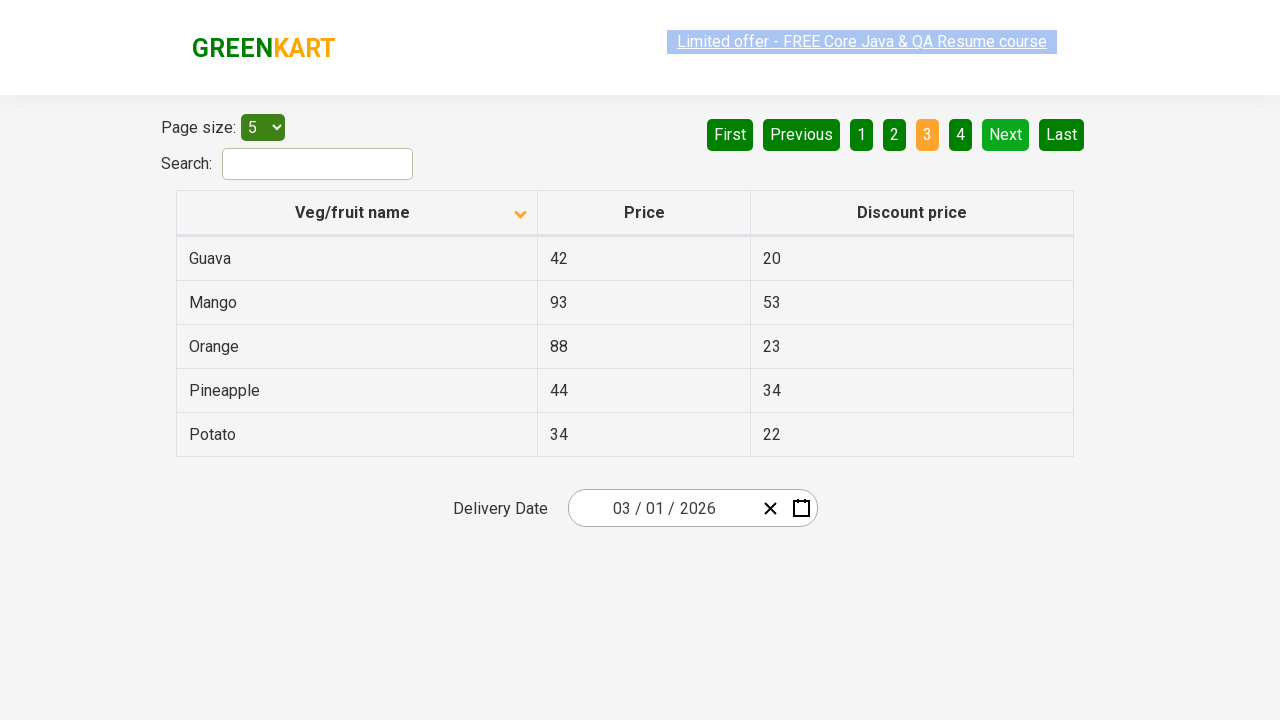

Clicked Next button to navigate to next page at (1006, 134) on a[aria-label='Next']
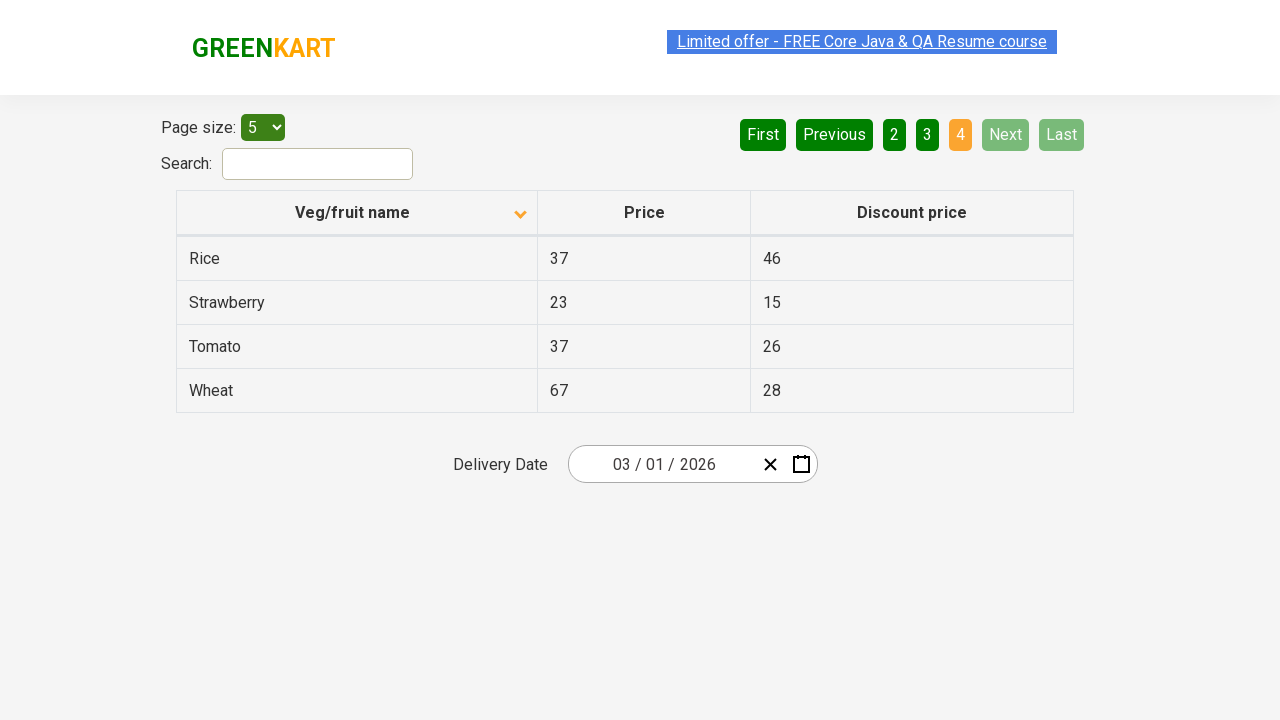

Waited for page transition to complete
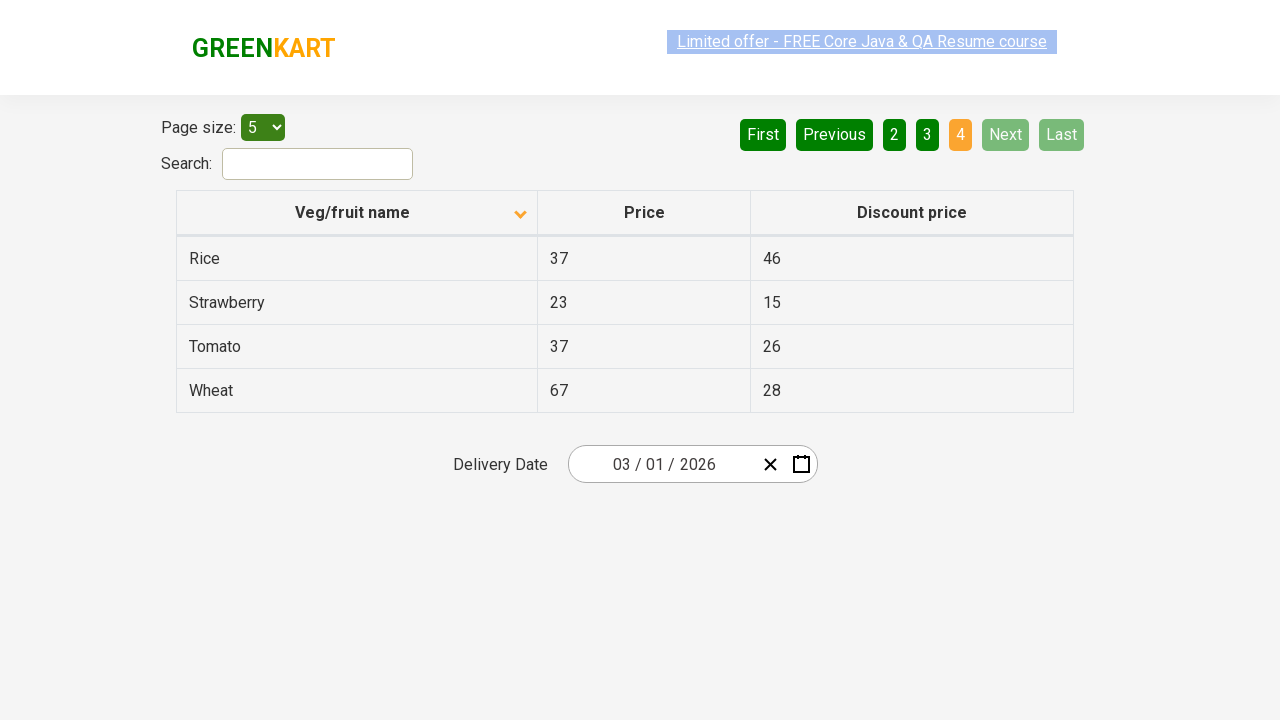

Found 'Rice' item in the vegetable table
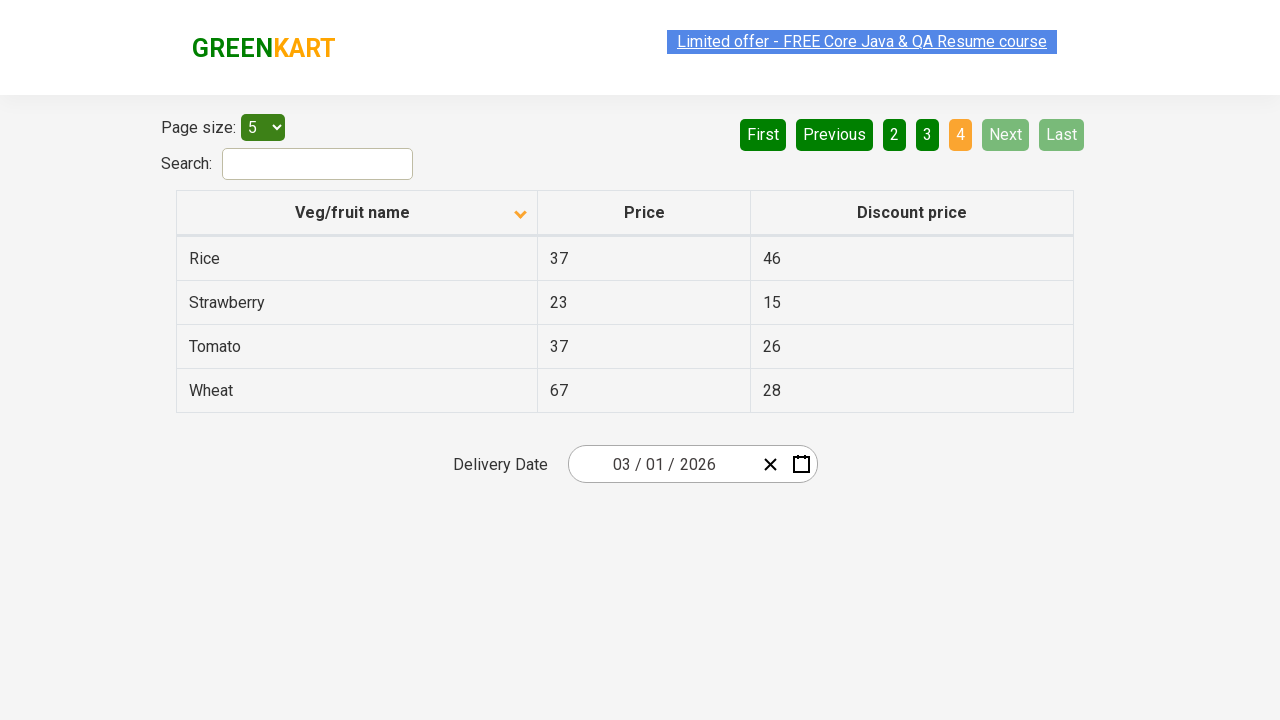

Retrieved price of Rice item: 37
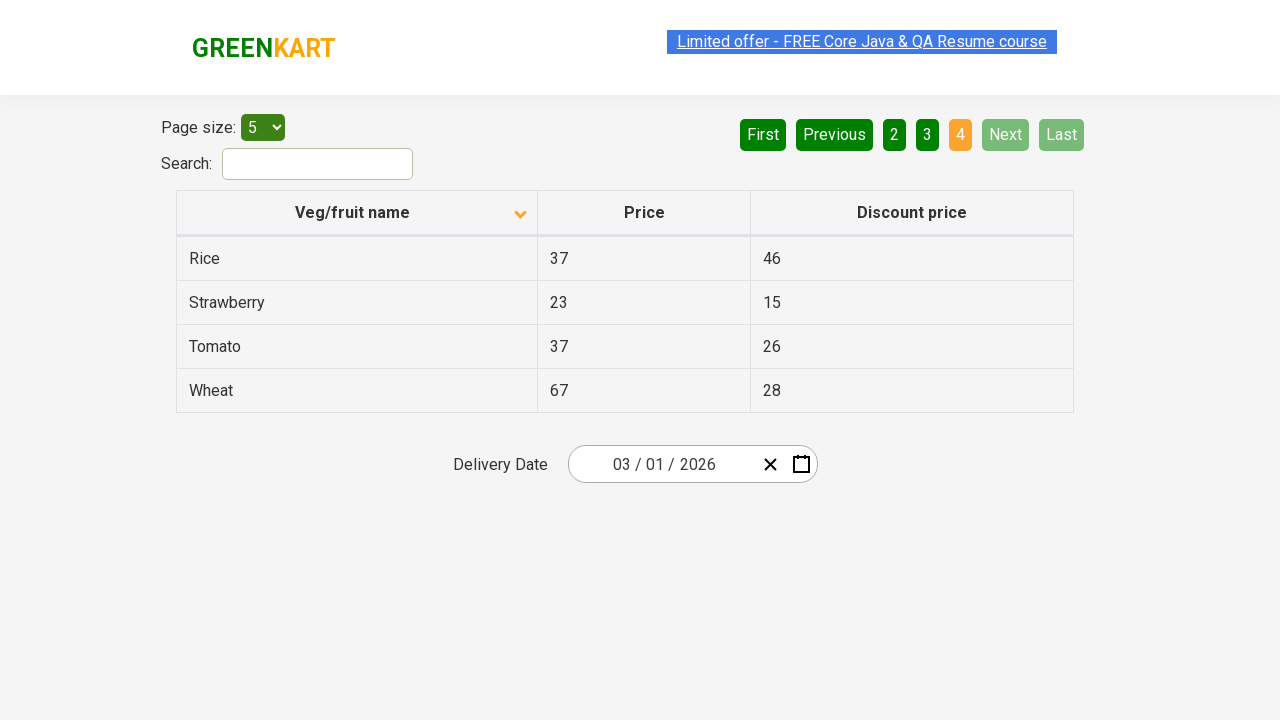

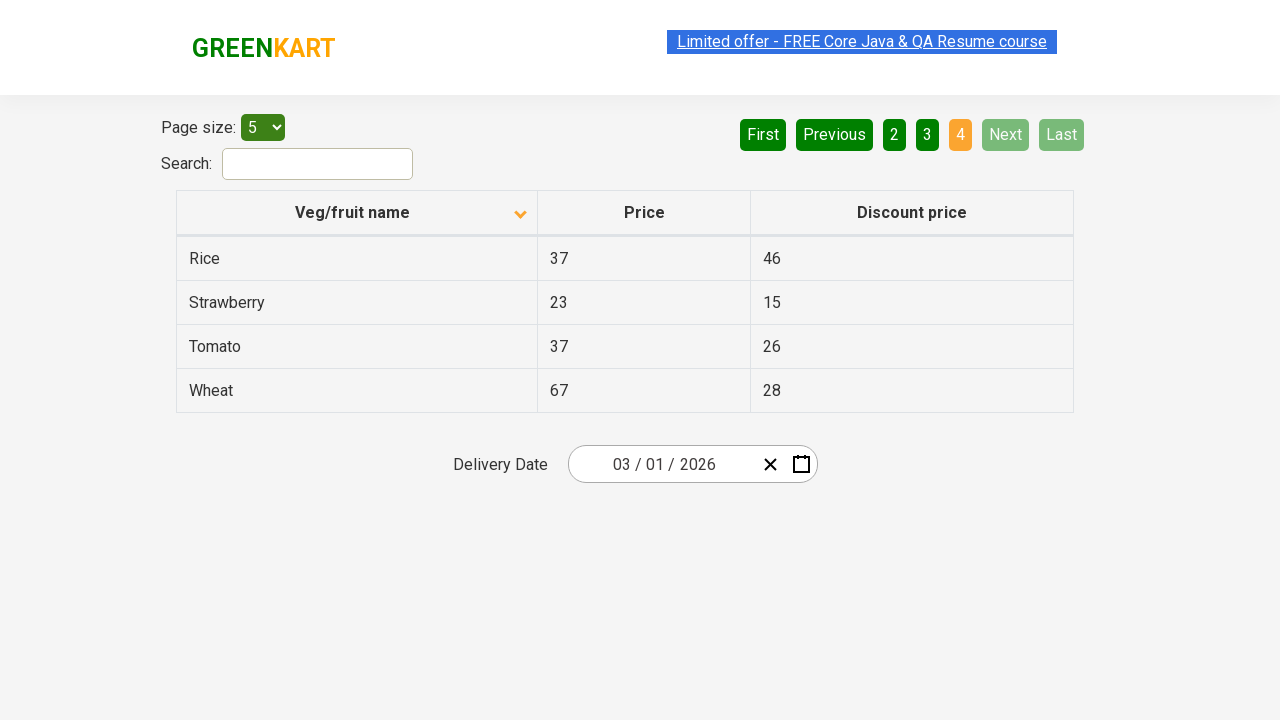